Tests dynamic loading functionality by clicking a start button and verifying that "Hello World!" text appears, using a longer 50-second timeout.

Starting URL: https://automationfc.github.io/dynamic-loading/

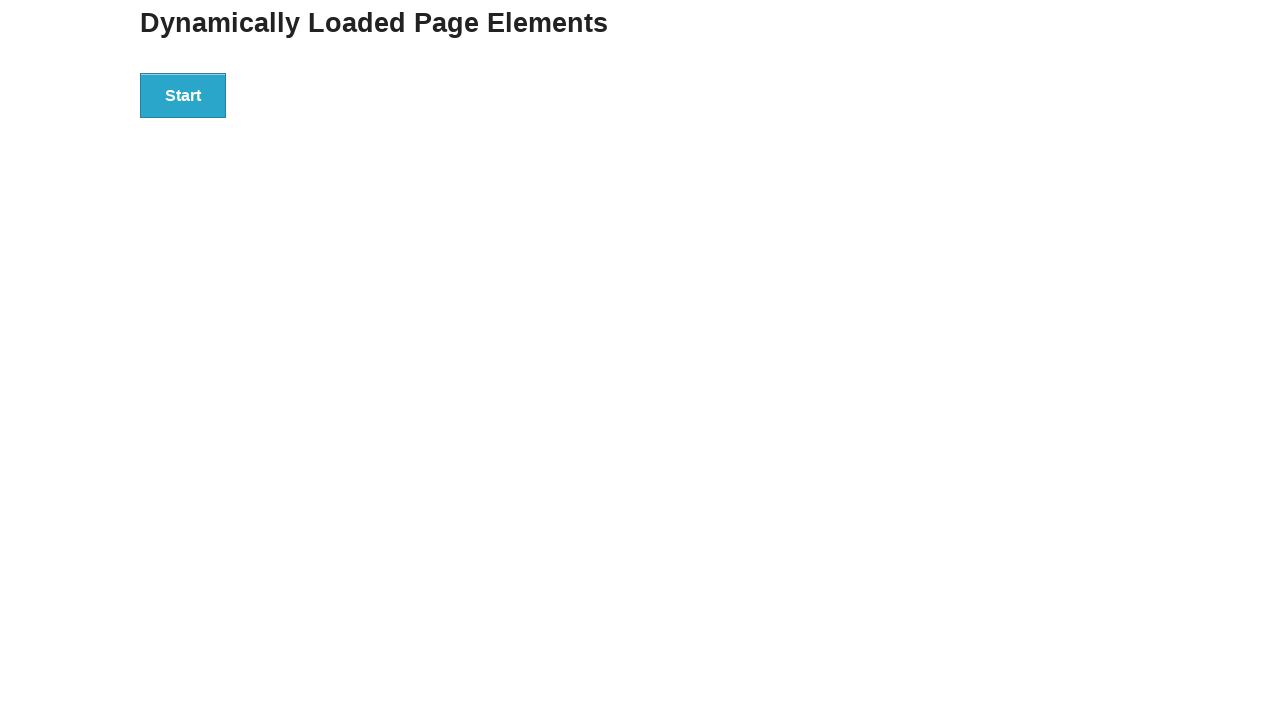

Clicked the start button to trigger dynamic loading at (183, 95) on div#start > button
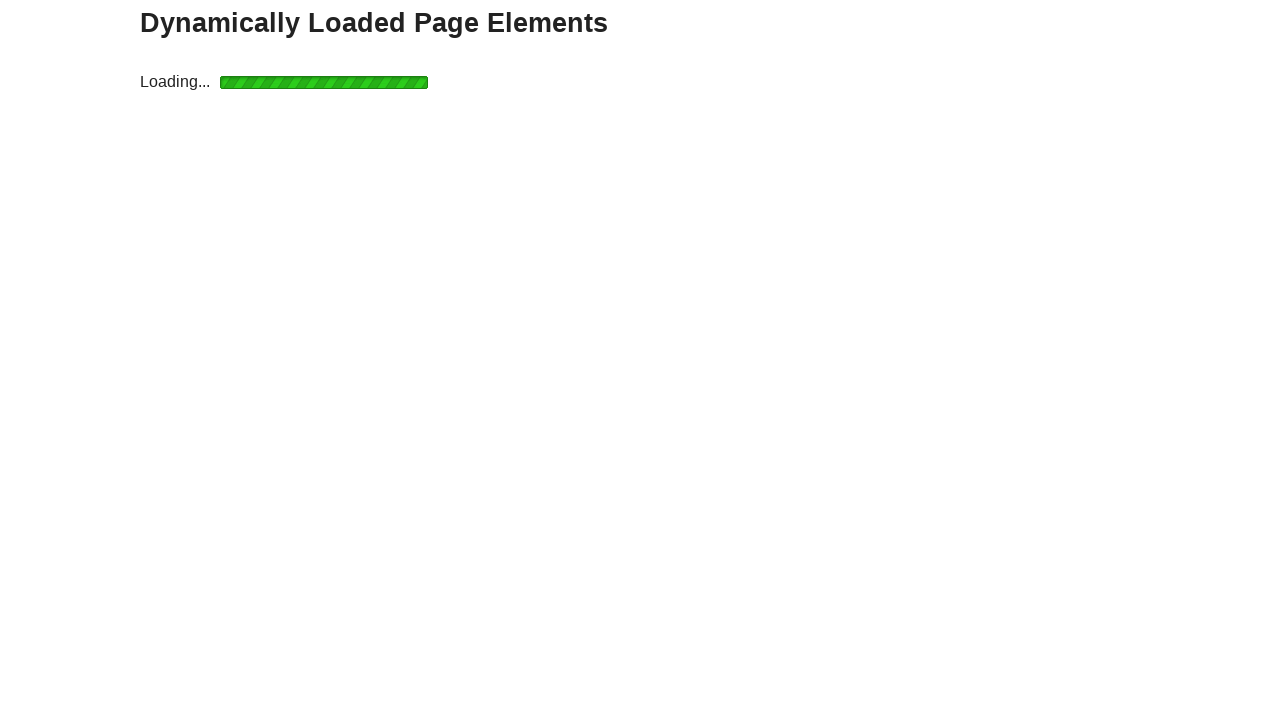

Waited for 'Hello World!' text to appear with 50-second timeout
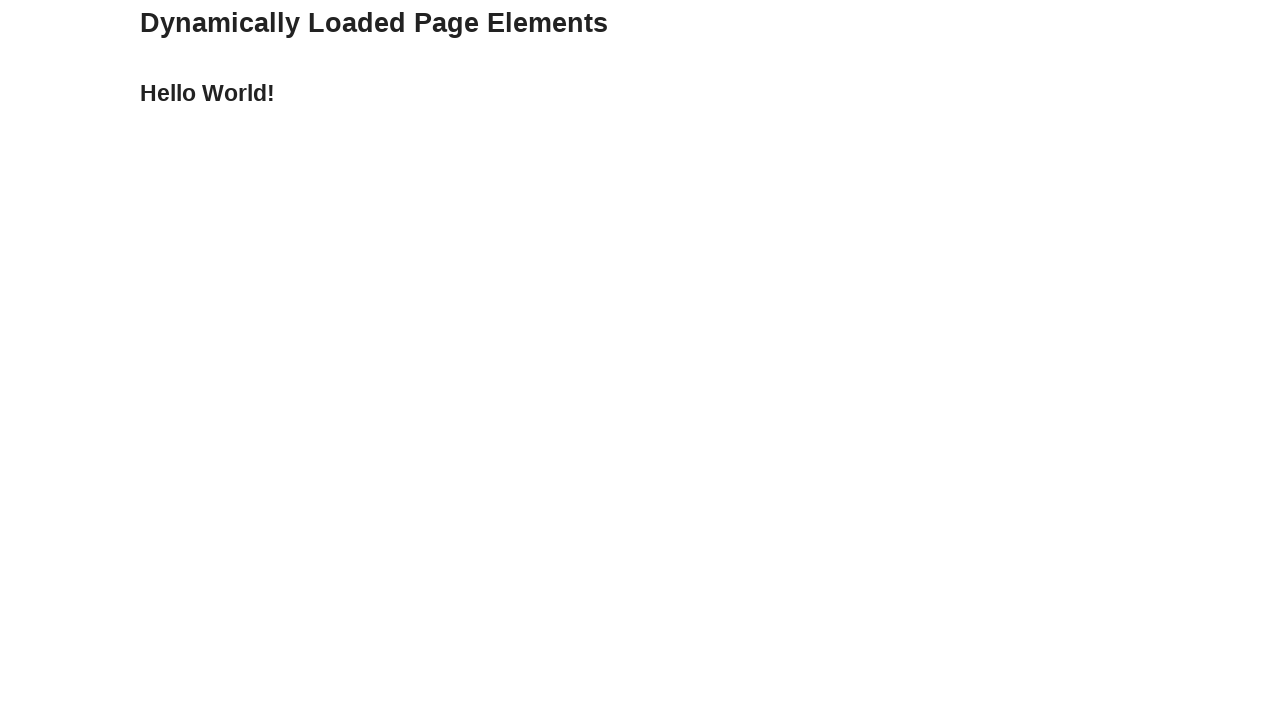

Retrieved the finish text content
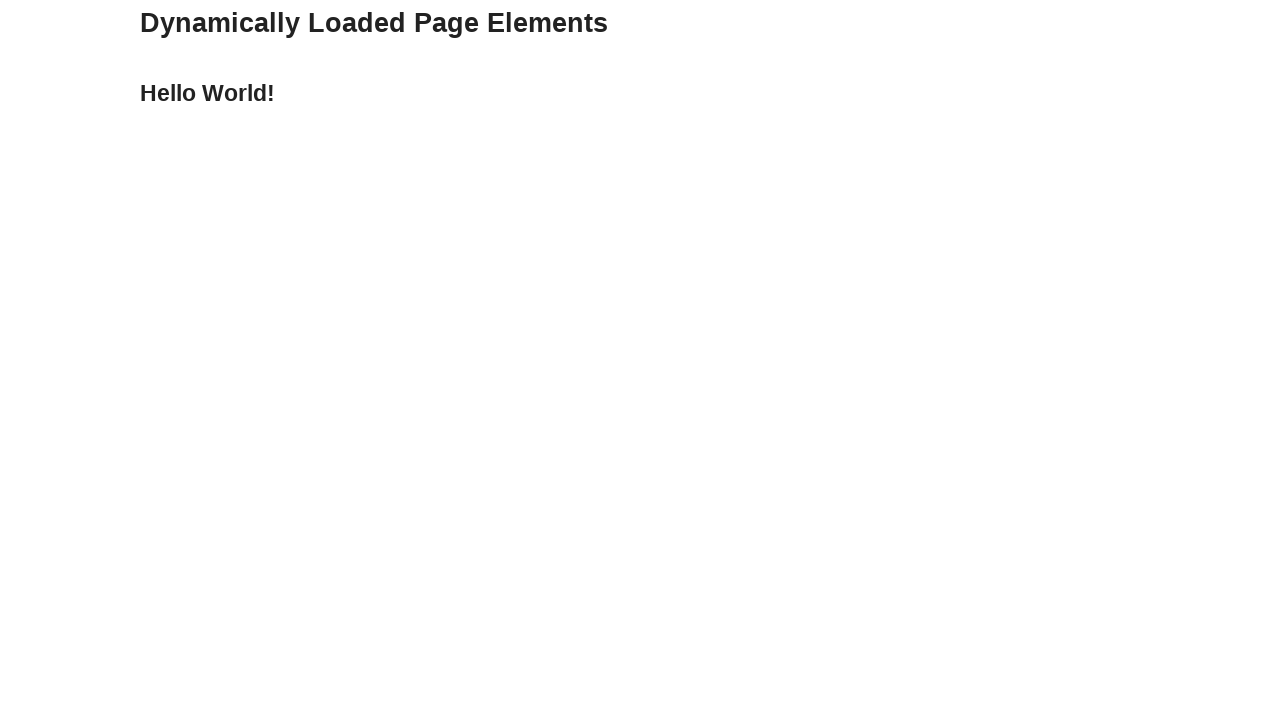

Verified that finish text equals 'Hello World!'
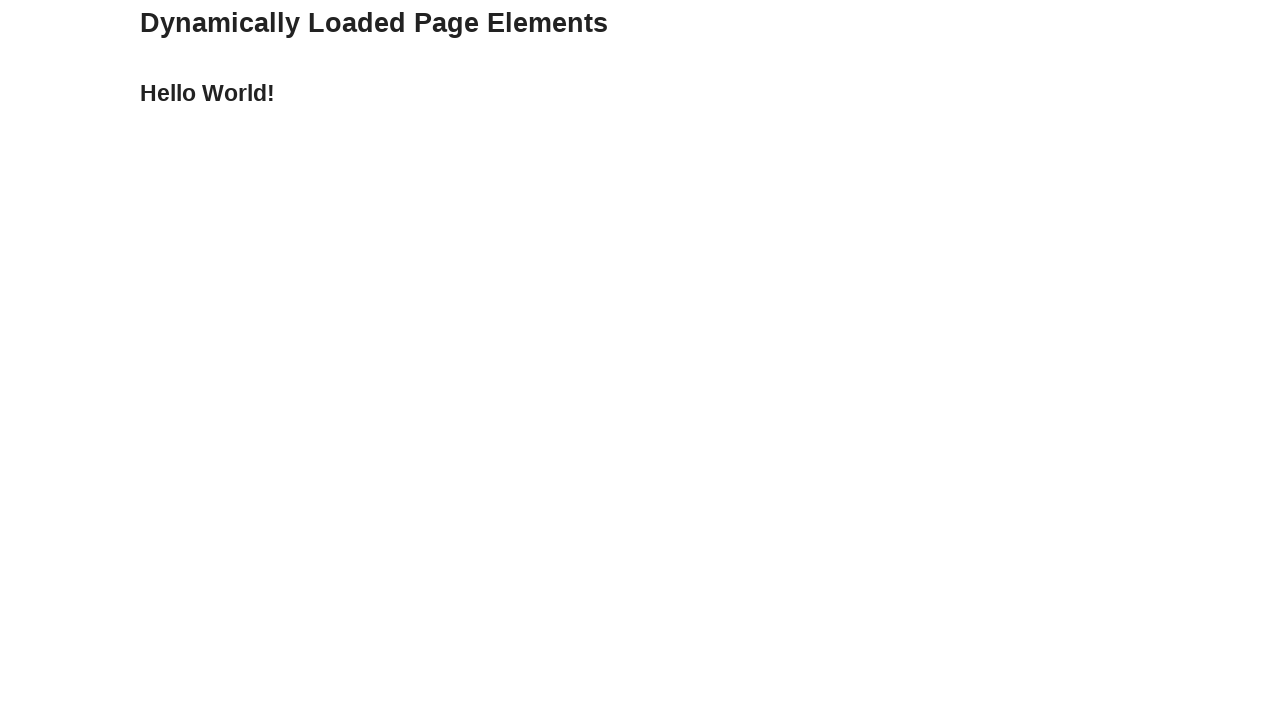

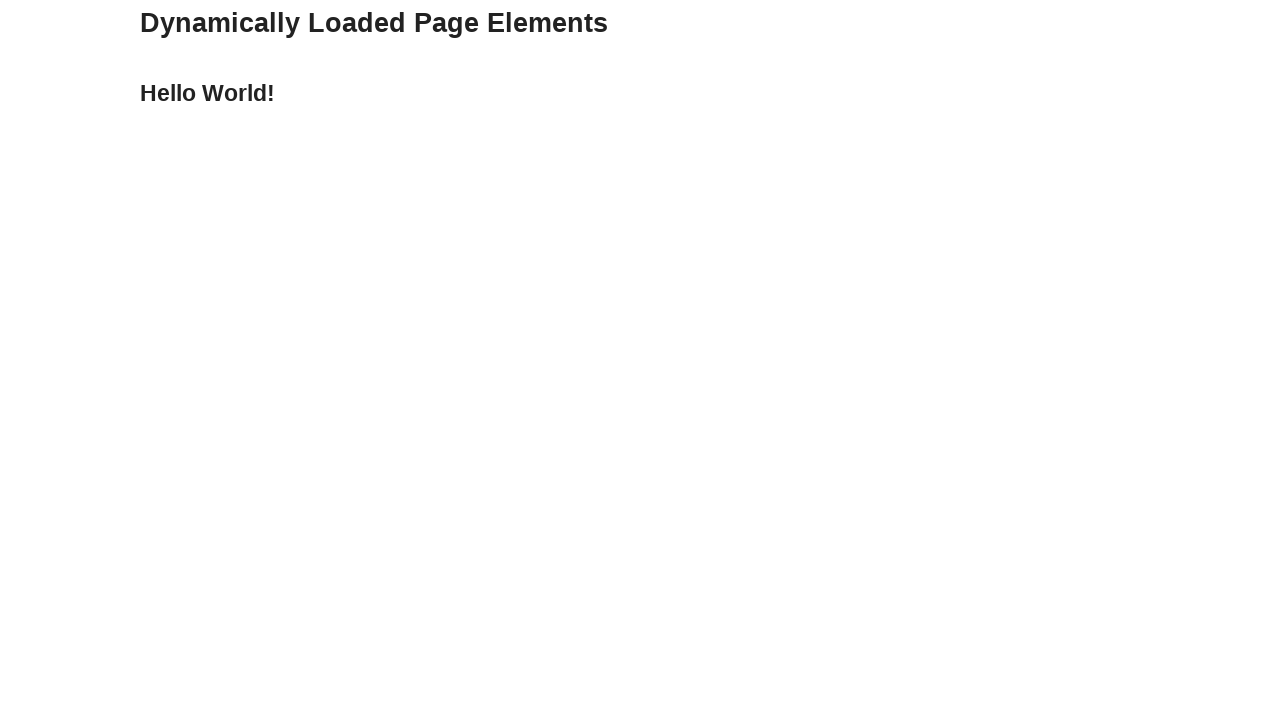